Tests various click interactions including double-click, right-click (context click), and regular click on different buttons, then validates the success messages

Starting URL: https://demoqa.com/buttons

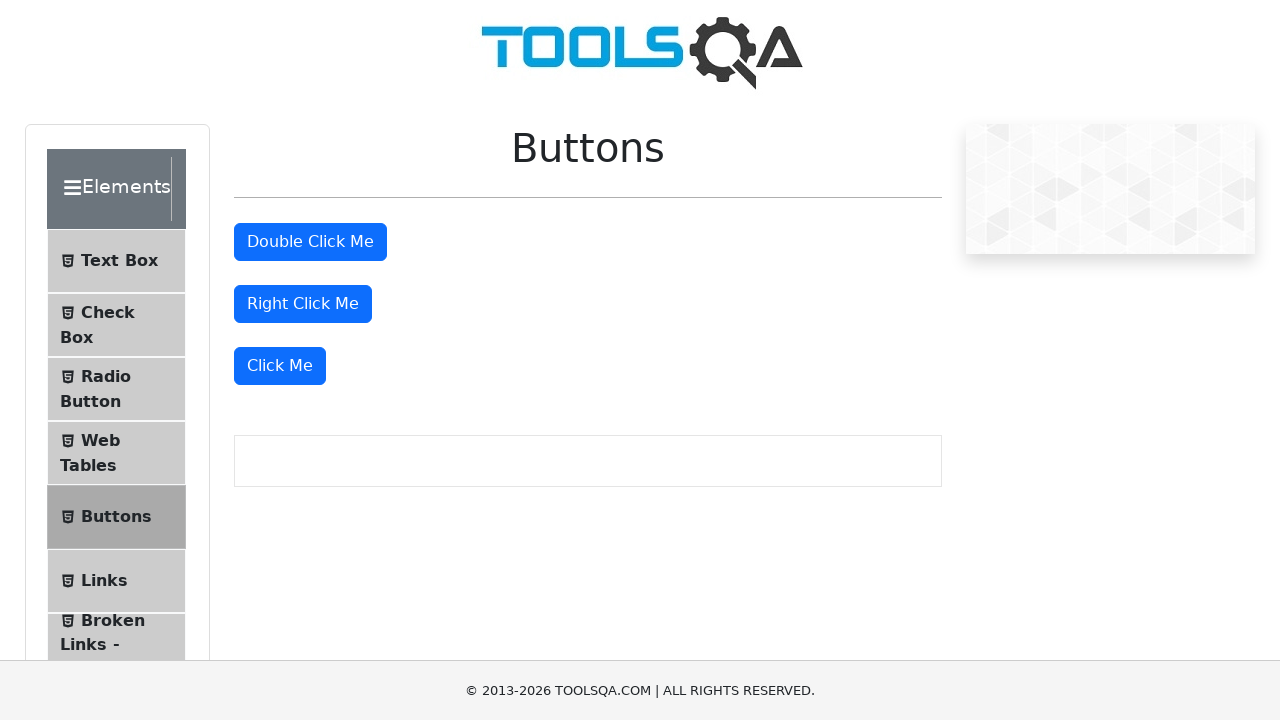

Navigated to DemoQA buttons test page
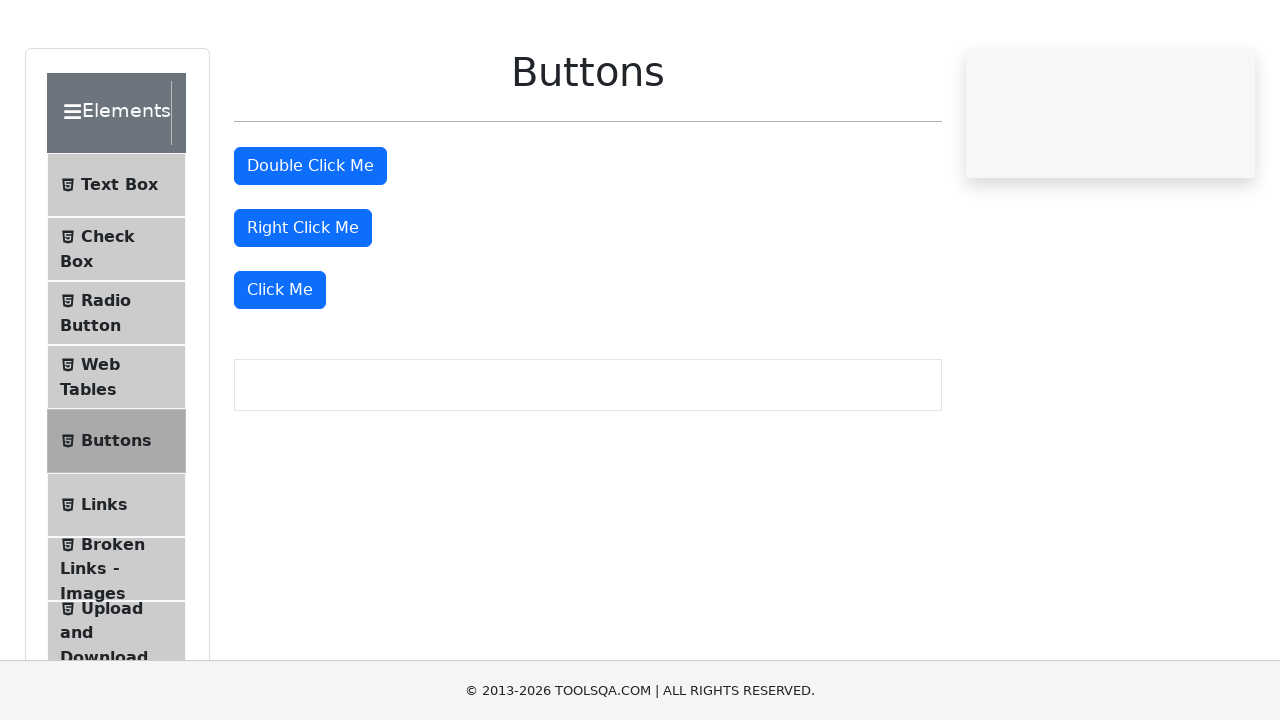

Double-clicked the 'Double Click Me' button at (310, 242) on #doubleClickBtn
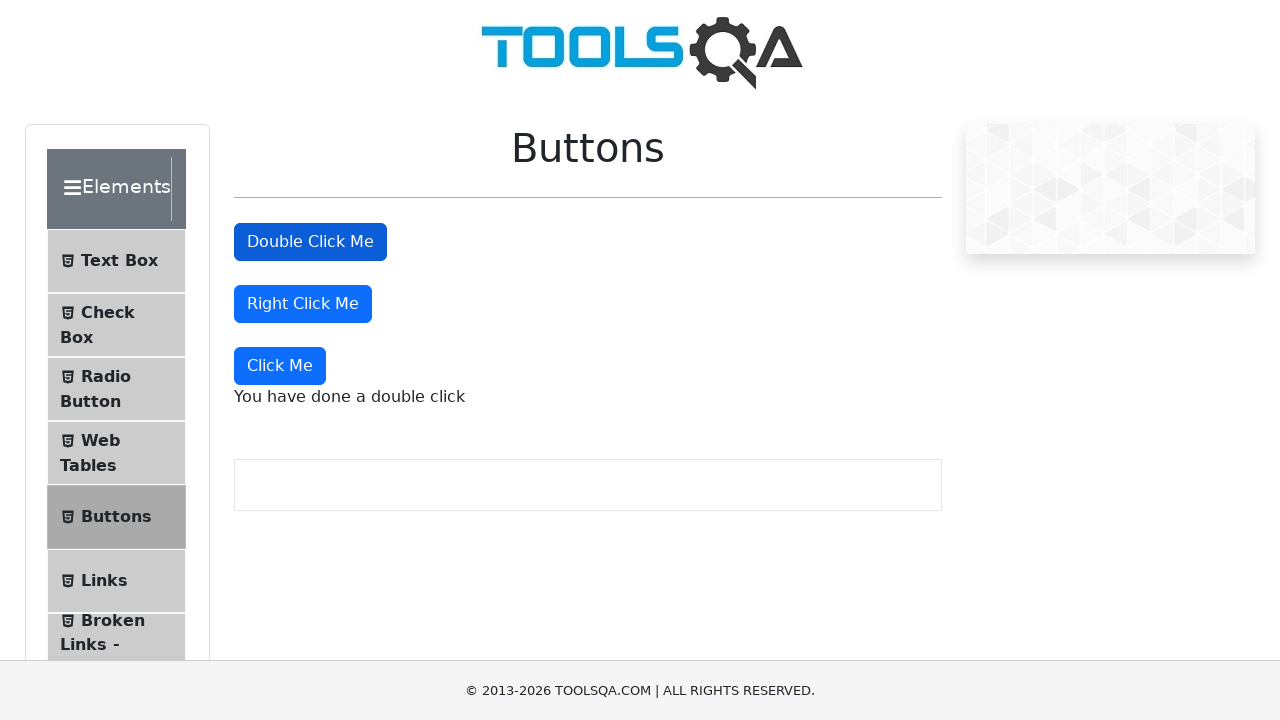

Right-clicked the 'Right Click Me' button at (303, 304) on #rightClickBtn
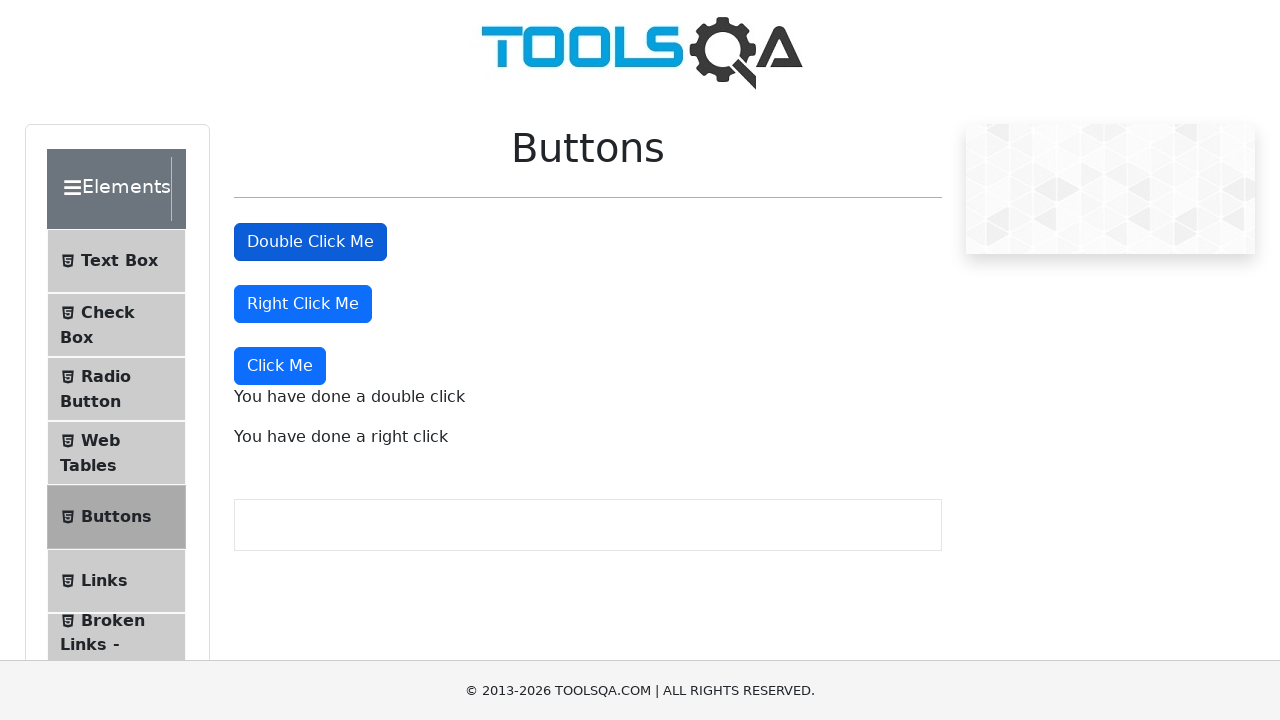

Clicked the 'Click Me' button (4th button element) at (280, 366) on (//button[@type='button'])[4]
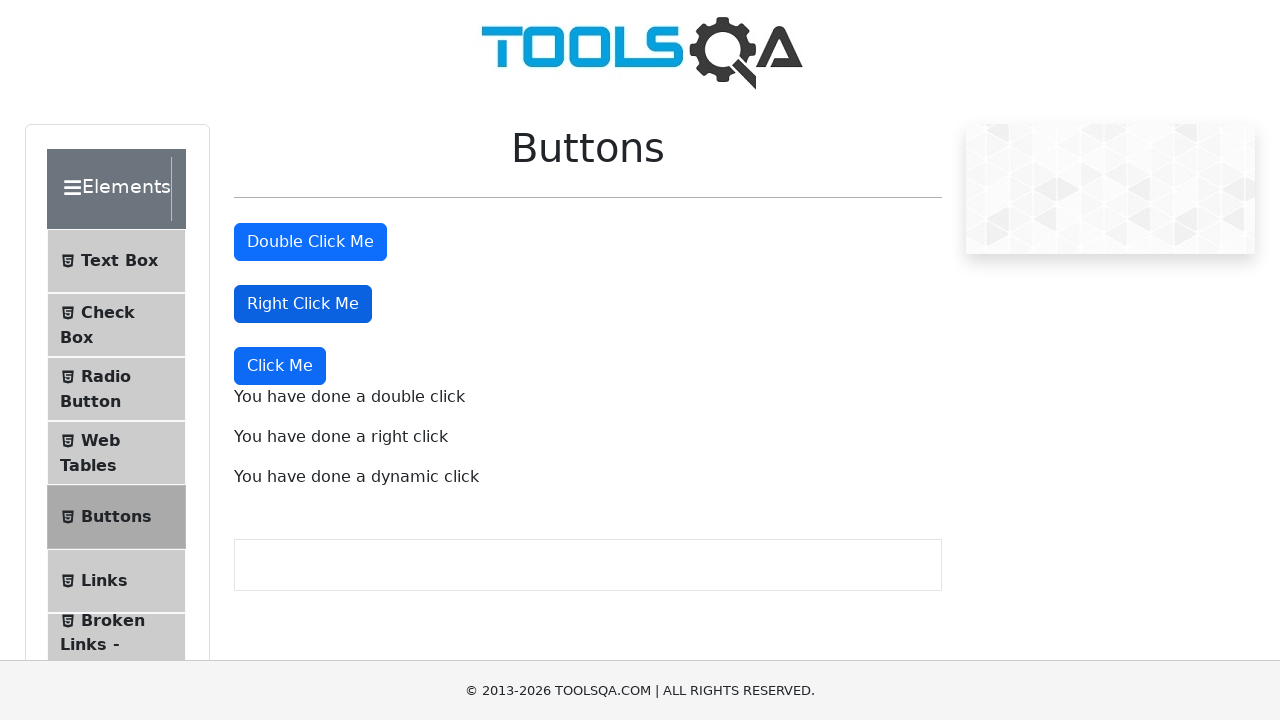

Double-click success message appeared
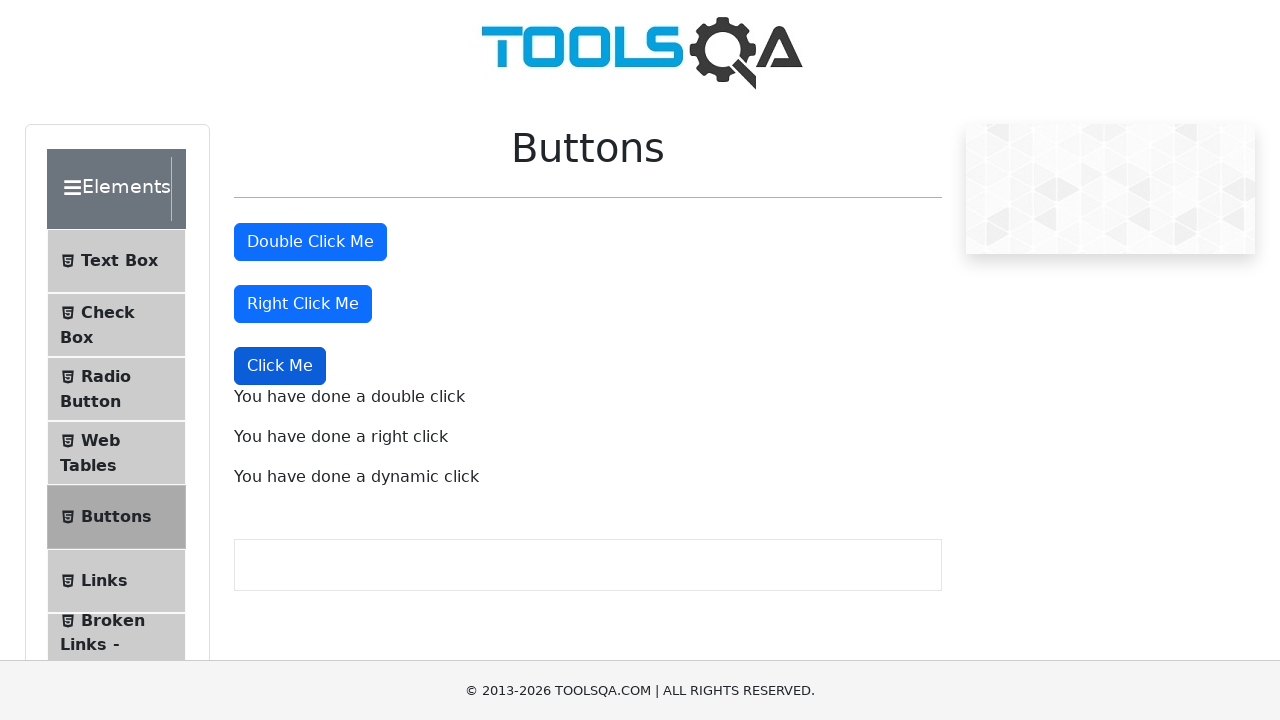

Right-click success message appeared
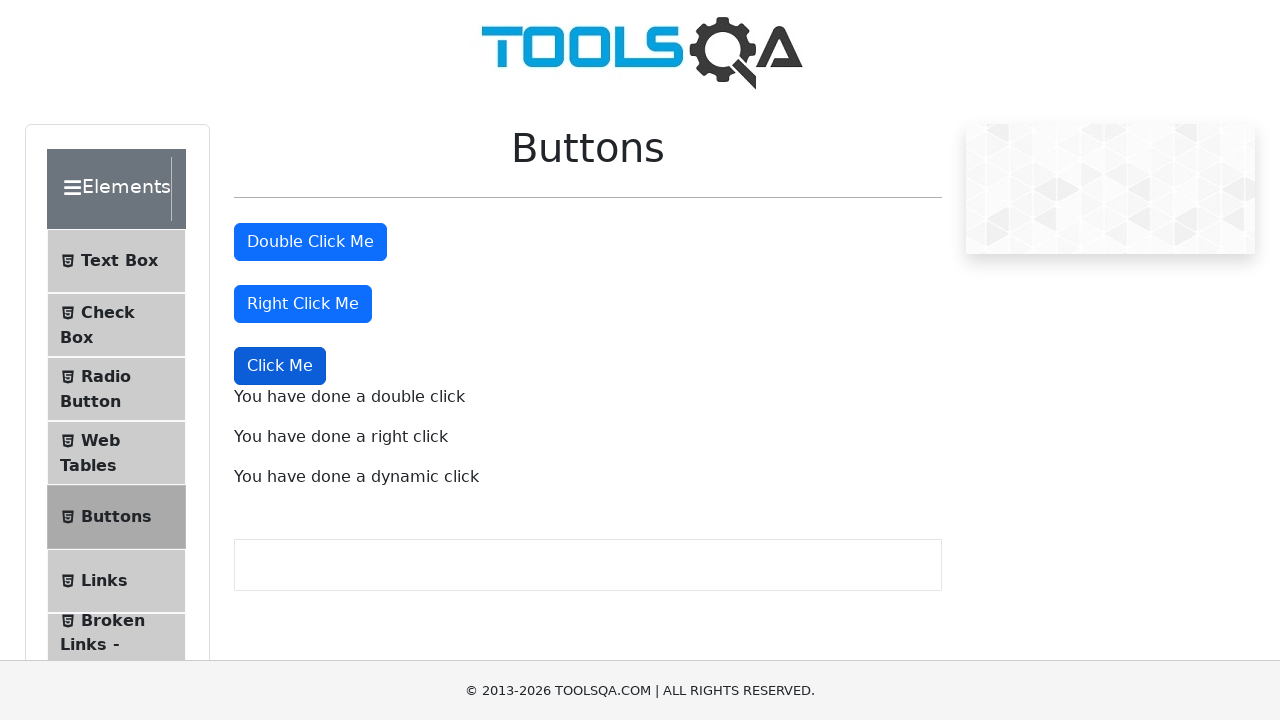

Dynamic click success message appeared
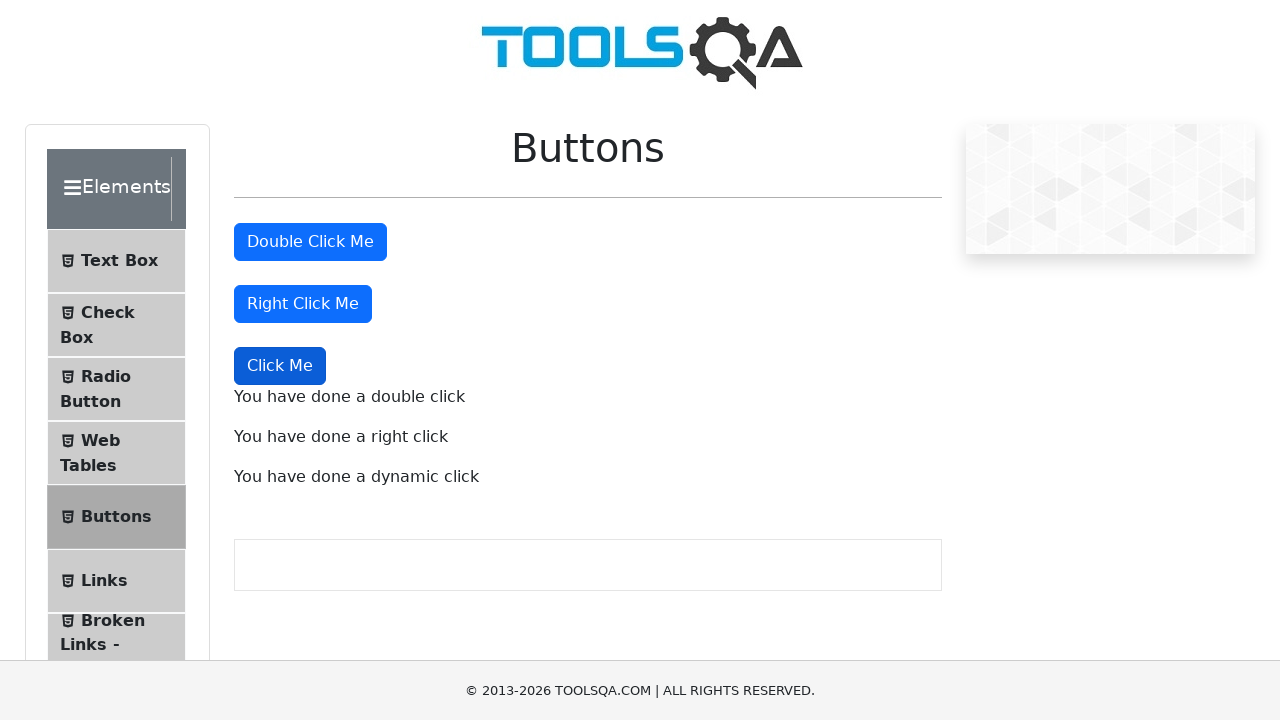

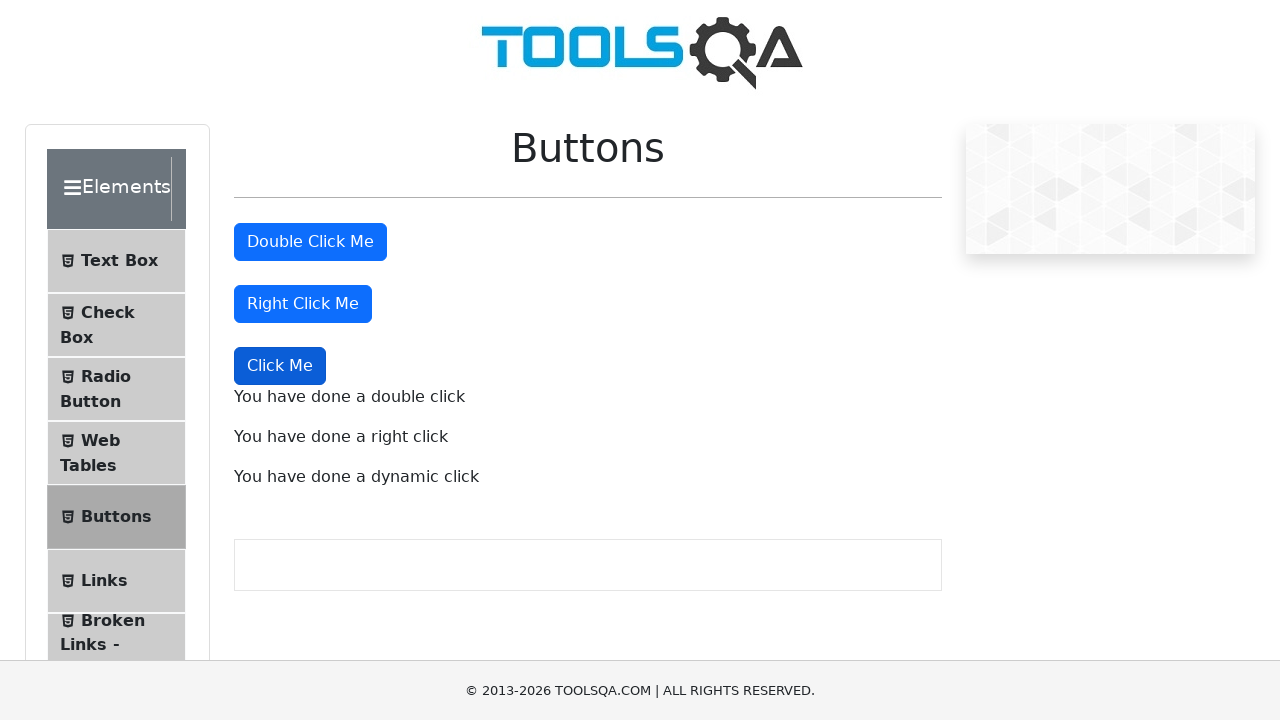